Tests iframe navigation and content verification by switching between different frames and reading their content

Starting URL: https://demoqa.com/frames

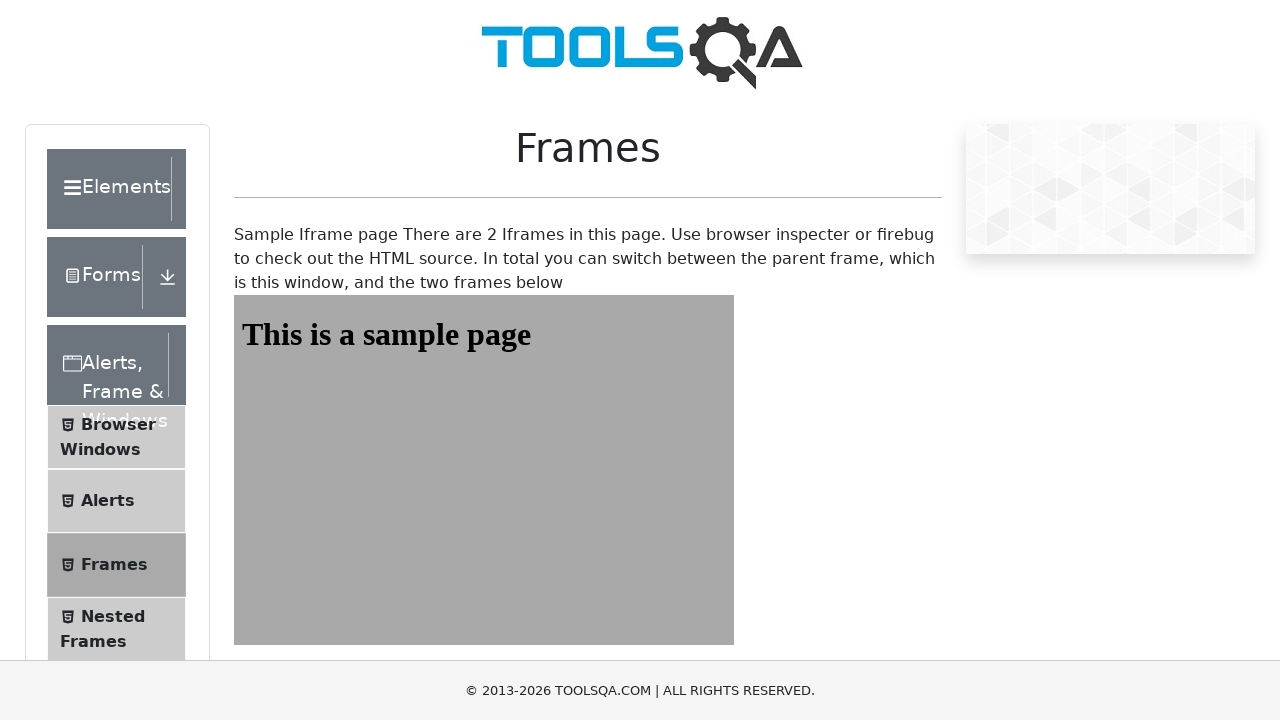

Retrieved all iframe elements from the page
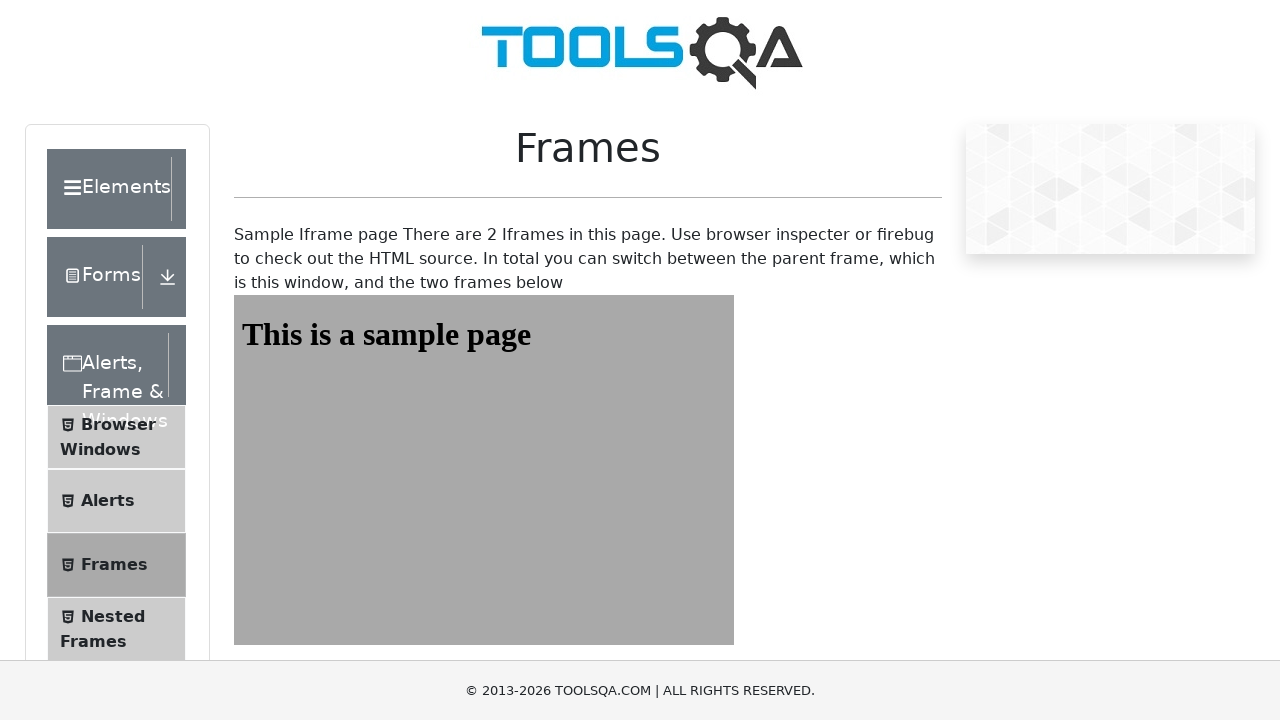

Located frame1 using frame_locator
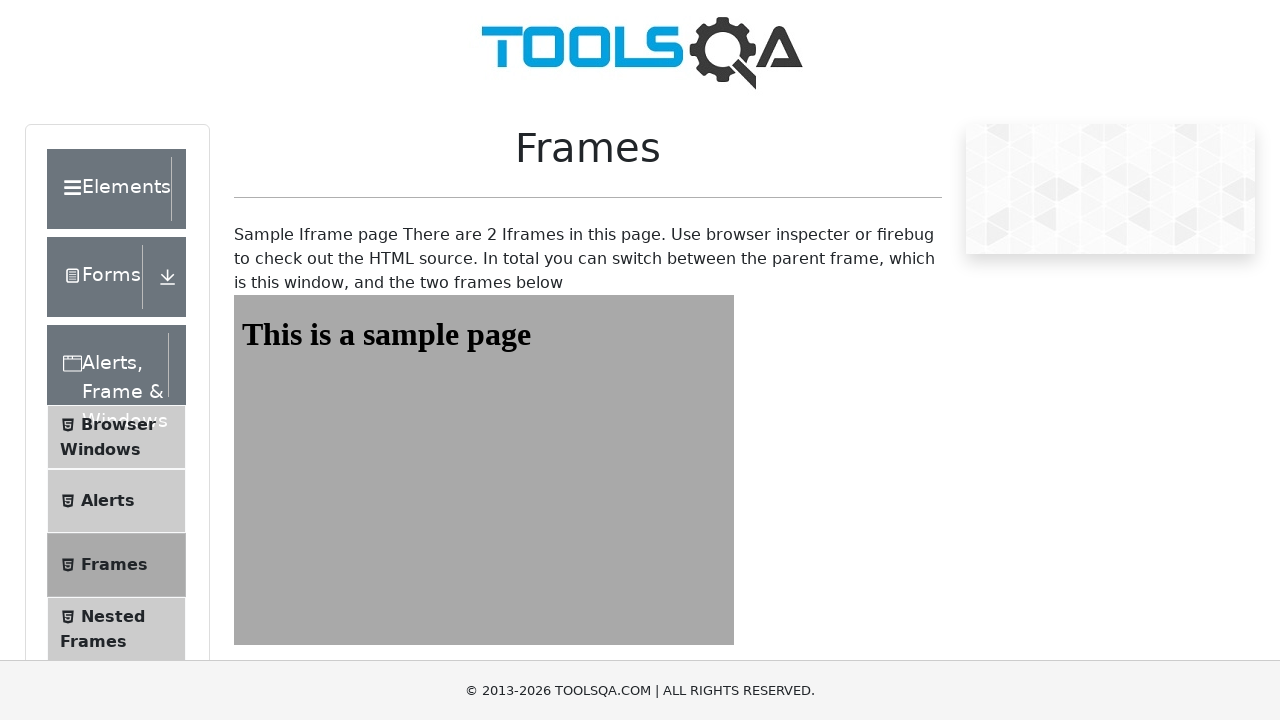

Retrieved text from frame1 heading: This is a sample page
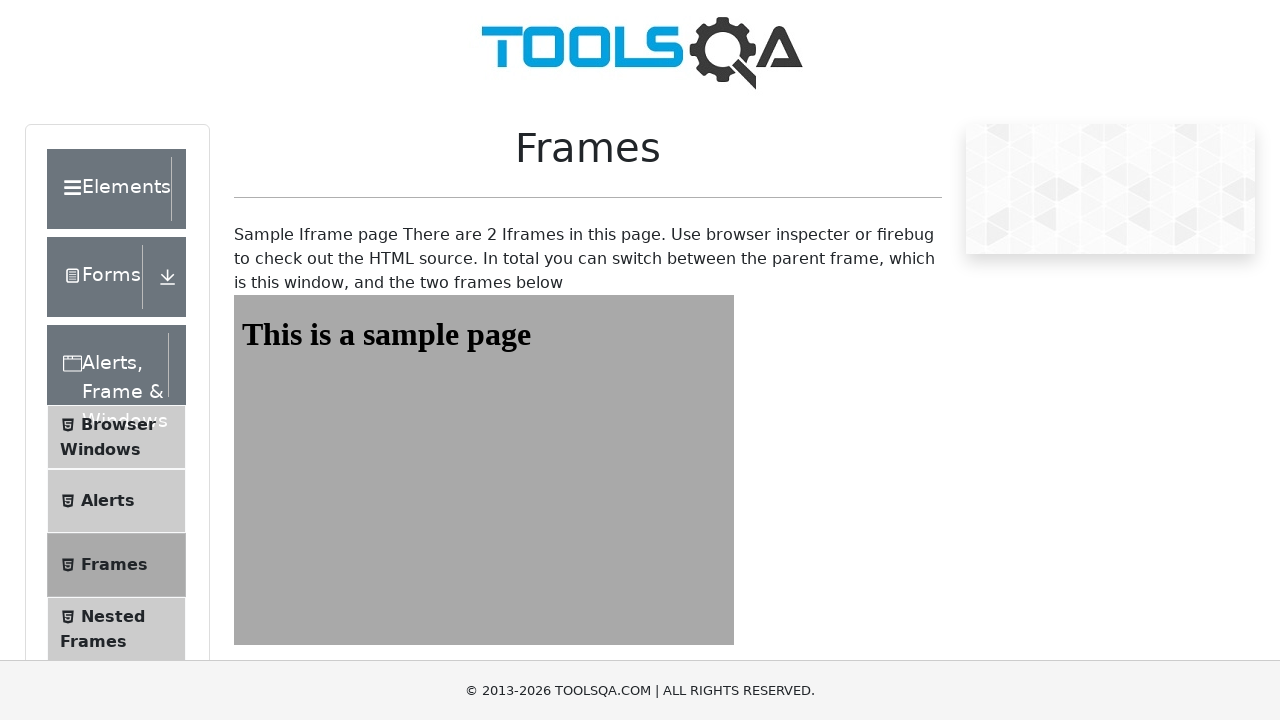

Located frame2 using frame_locator
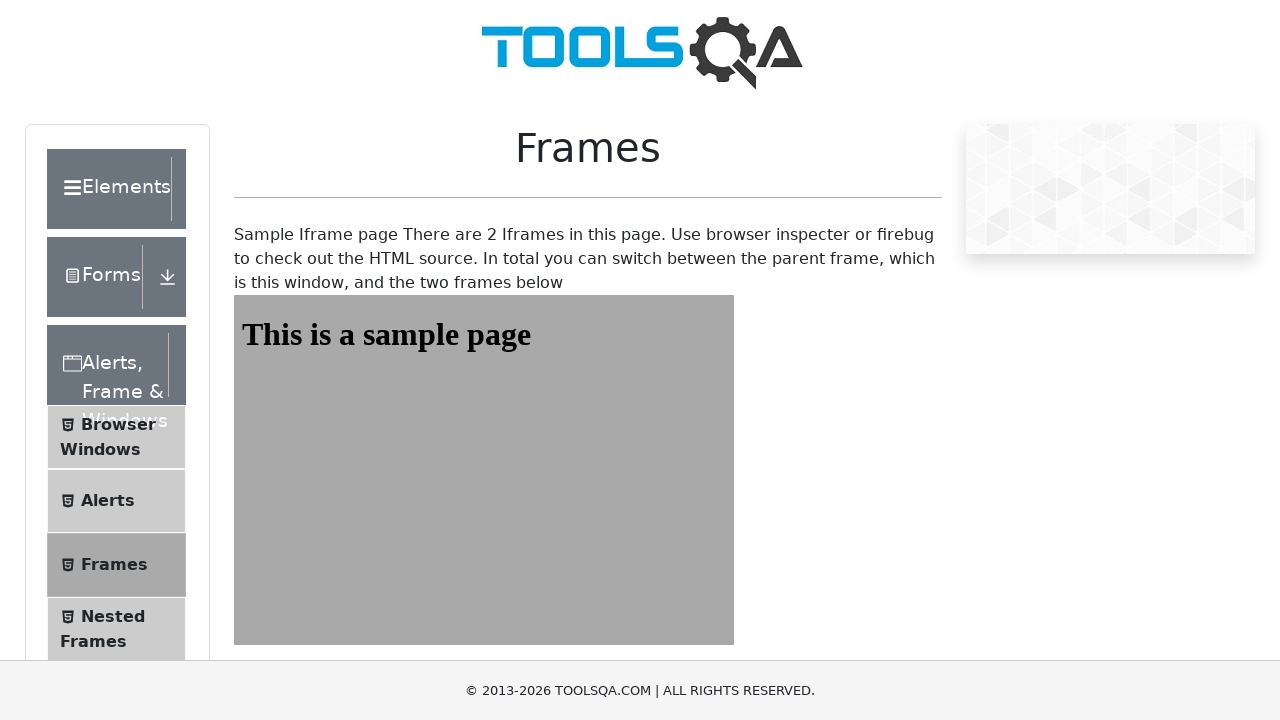

Retrieved text from frame2 heading: This is a sample page
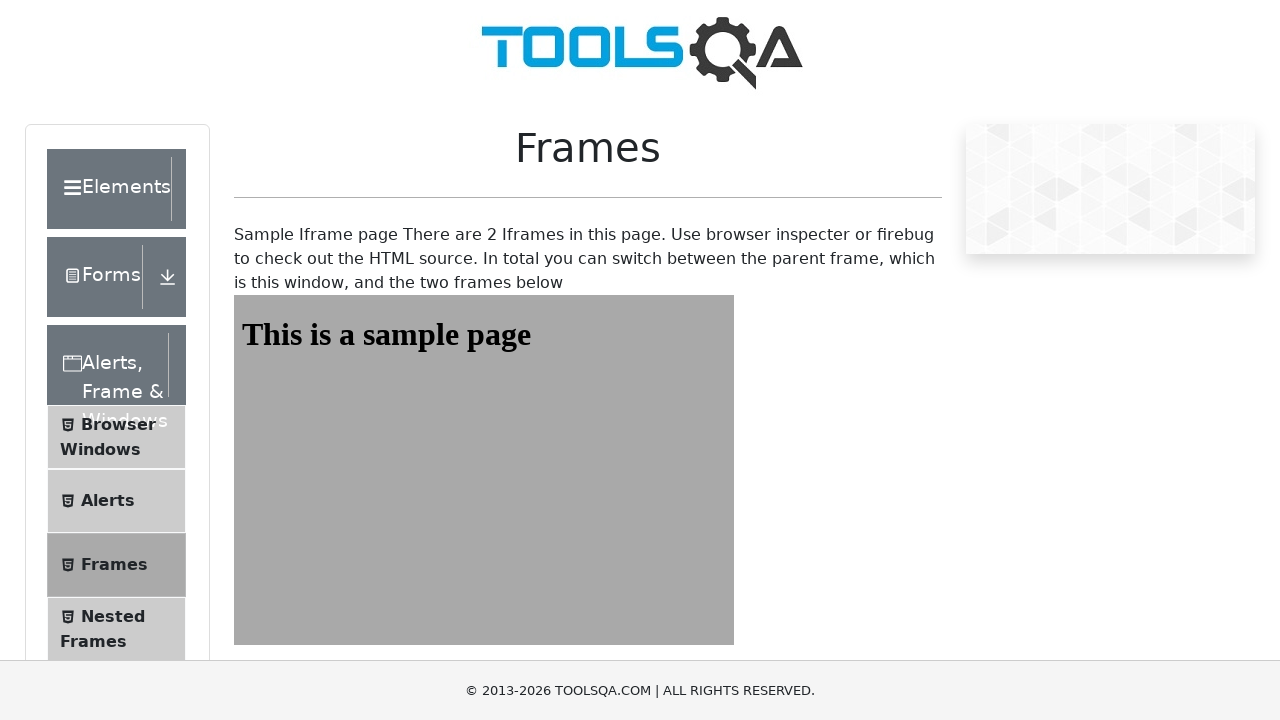

Scrolled to bottom of page
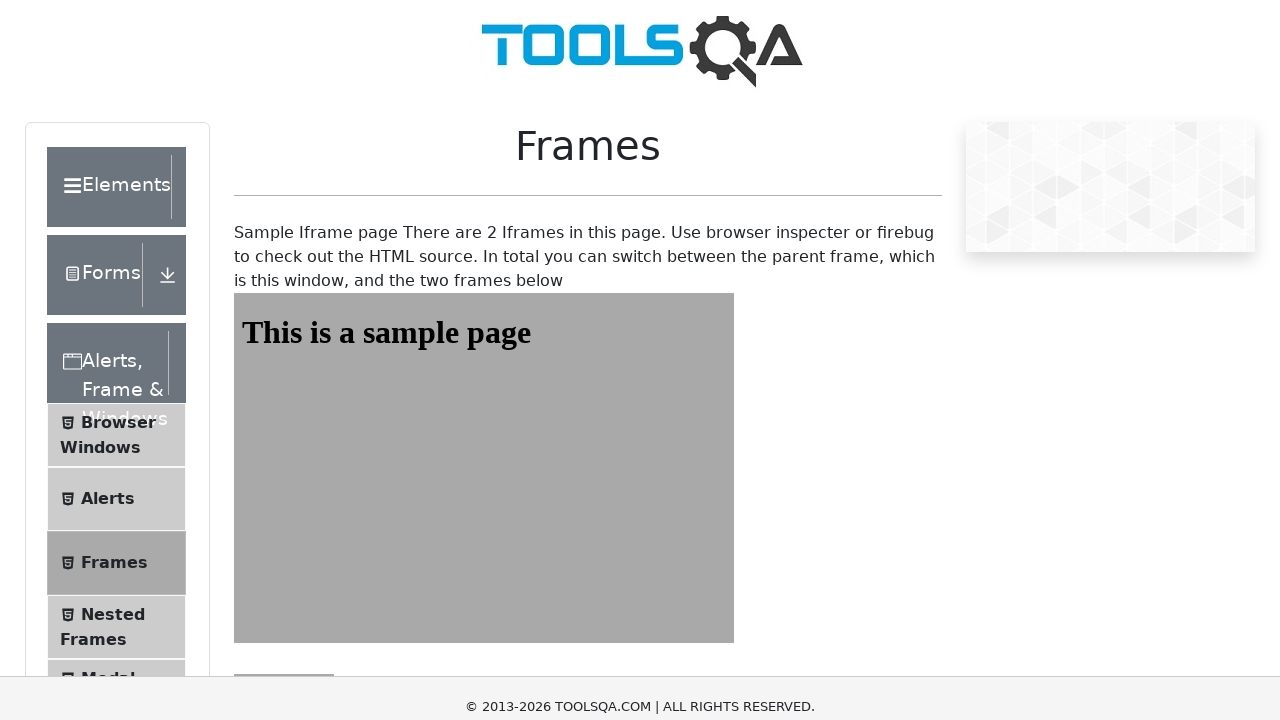

Scrolled to top of page
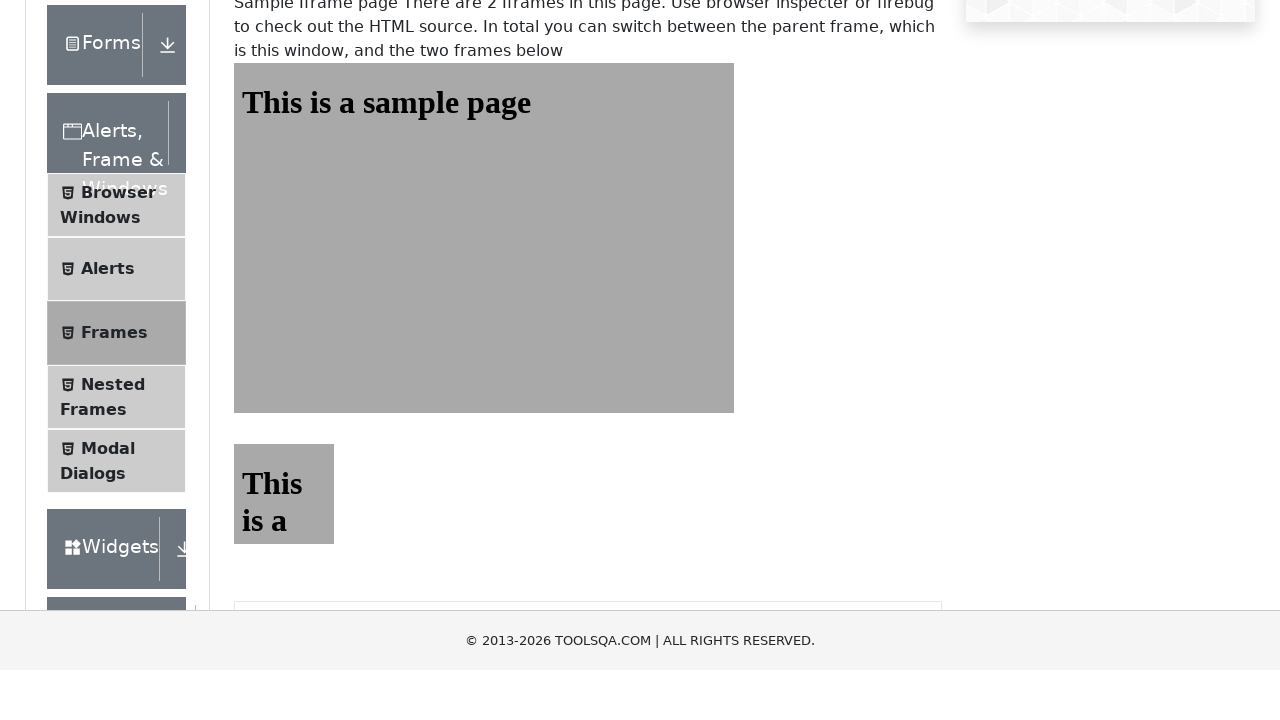

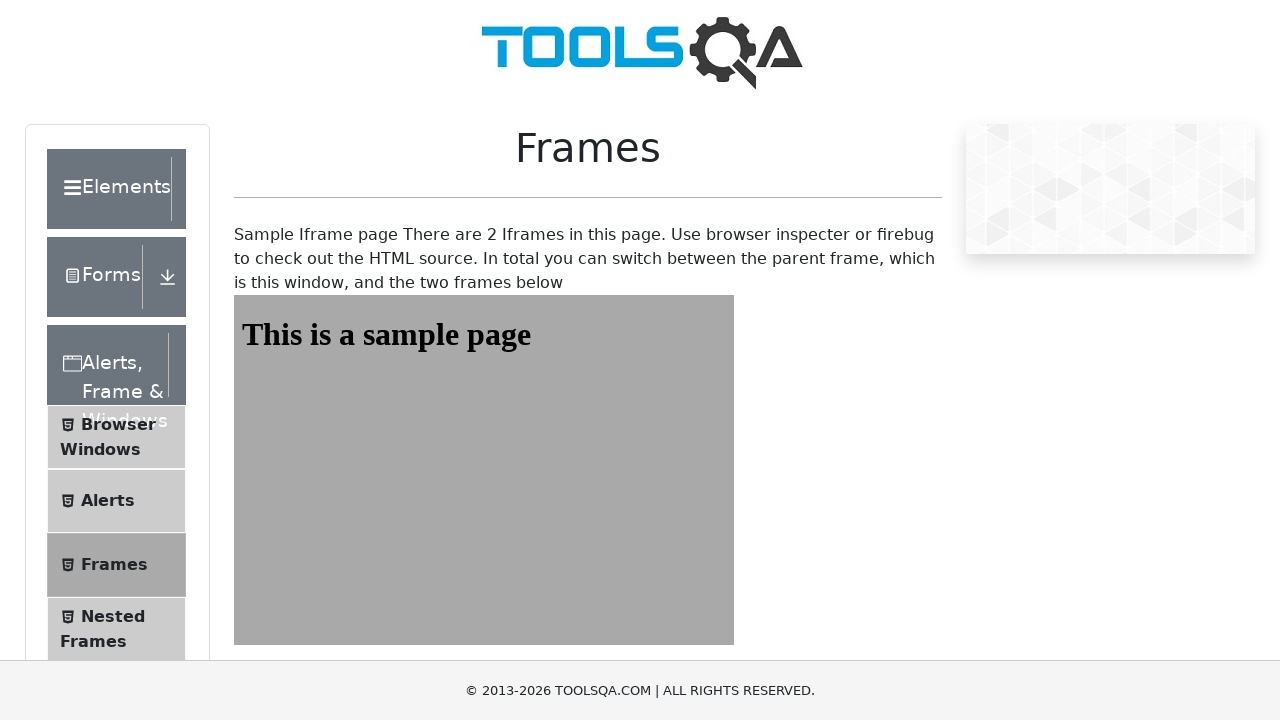